Tests three different button click interactions on a demo page: double-click, right-click (context click), and regular click, then verifies the corresponding confirmation messages appear.

Starting URL: https://demoqa.com/buttons

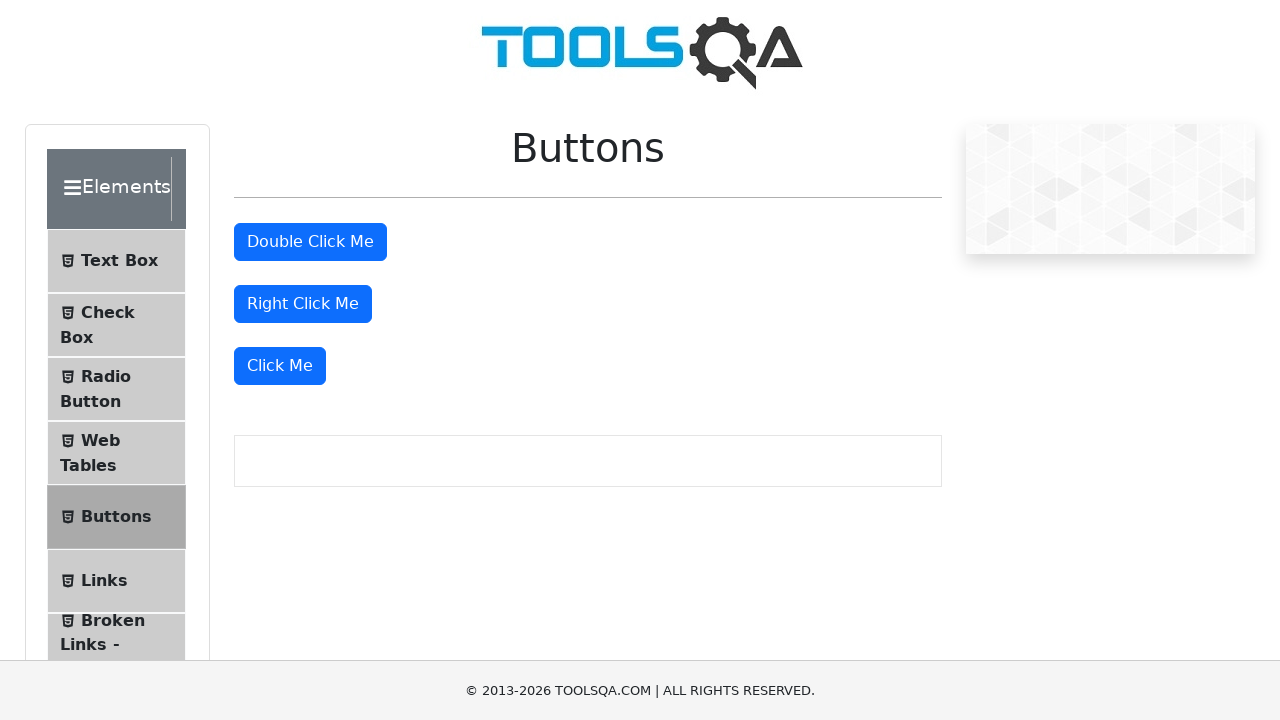

Performed double-click on the double click button at (310, 242) on #doubleClickBtn
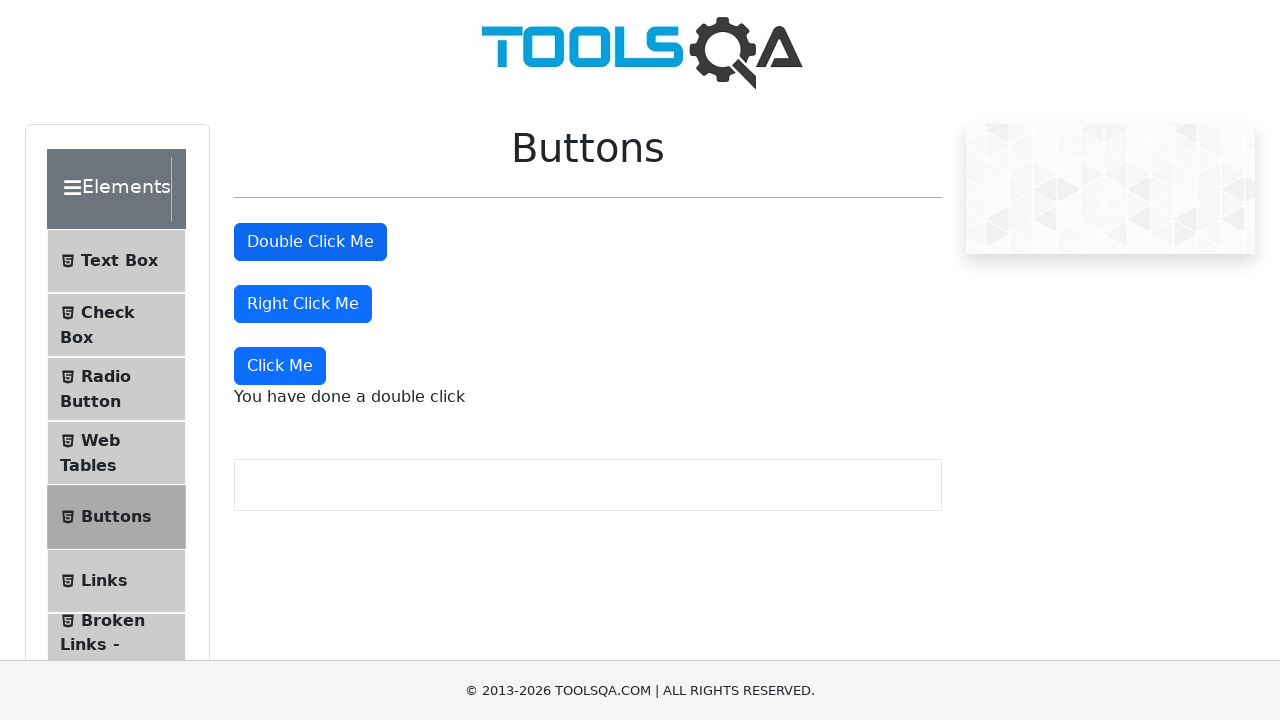

Performed right-click (context click) on the right click button at (303, 304) on #rightClickBtn
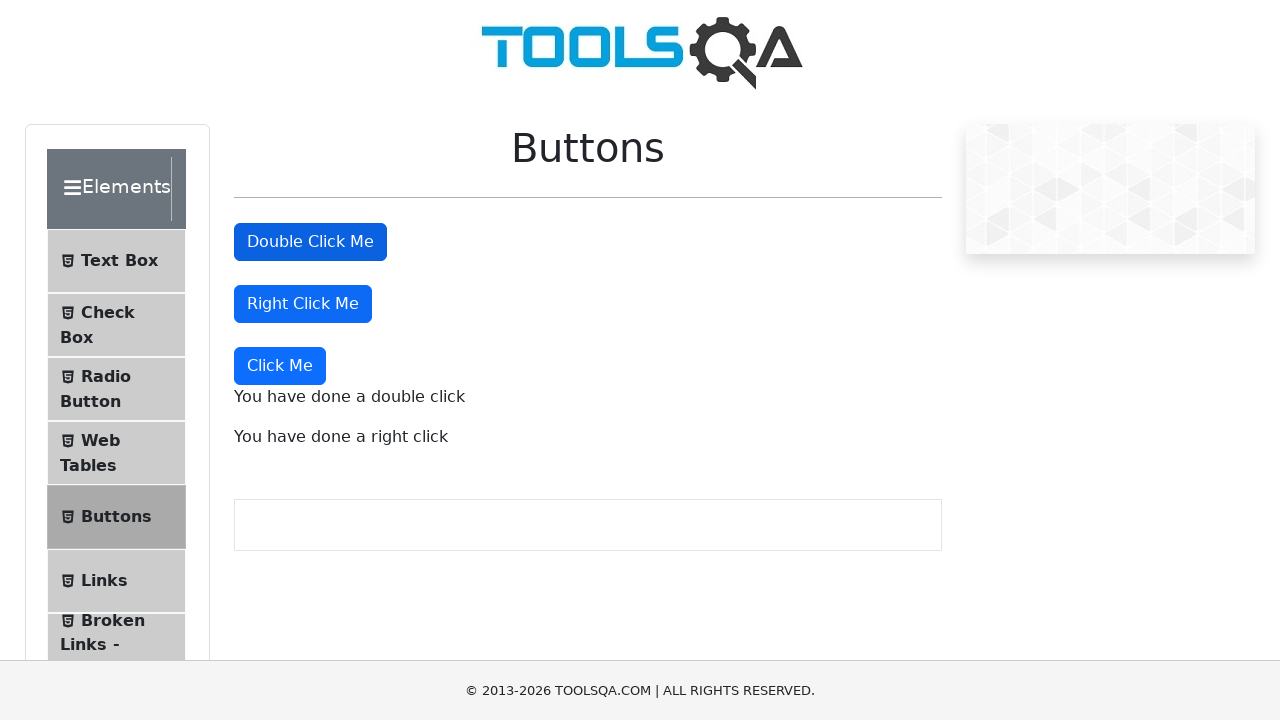

Performed regular click on the 'Click Me' button at (280, 366) on xpath=//button[text()='Click Me']
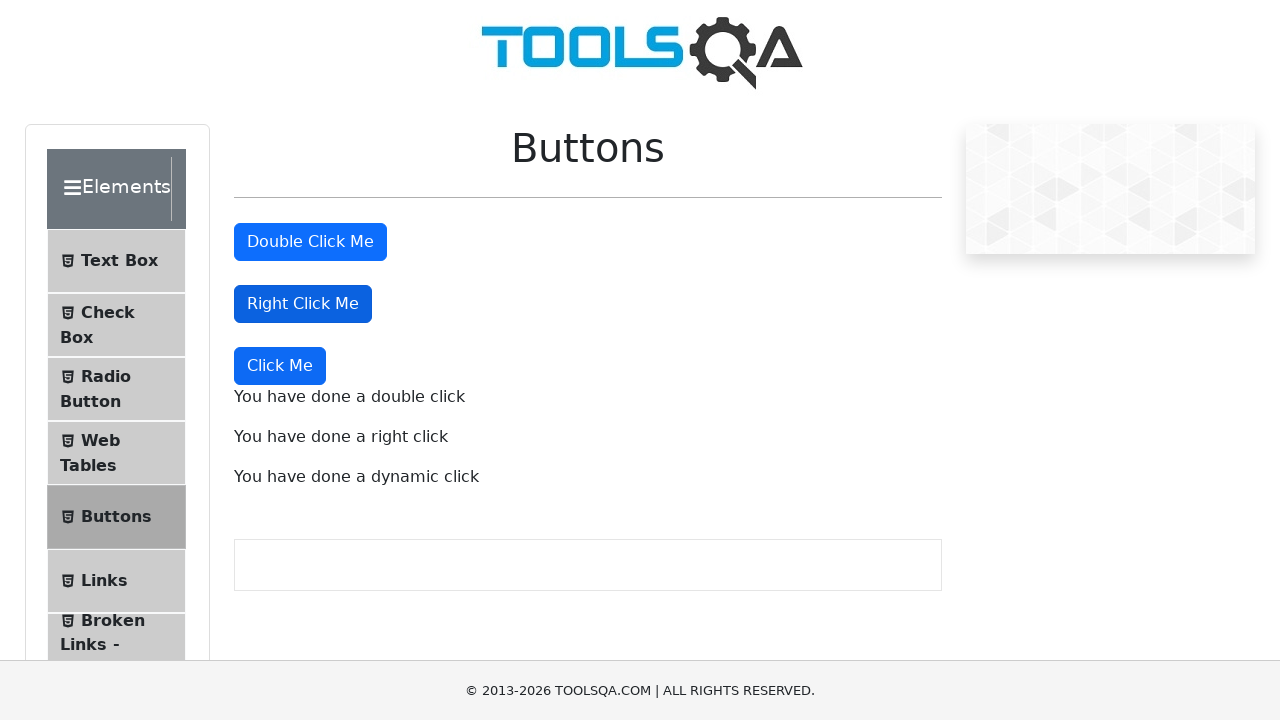

Double click confirmation message appeared
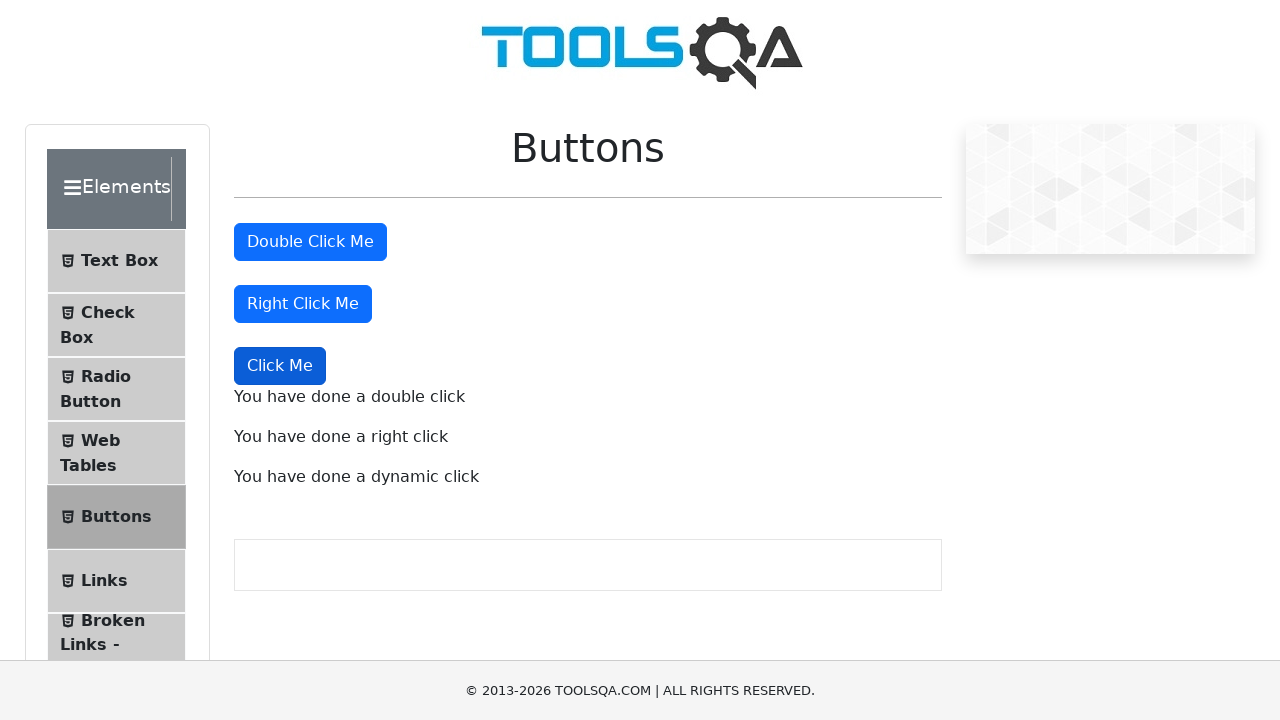

Right click confirmation message appeared
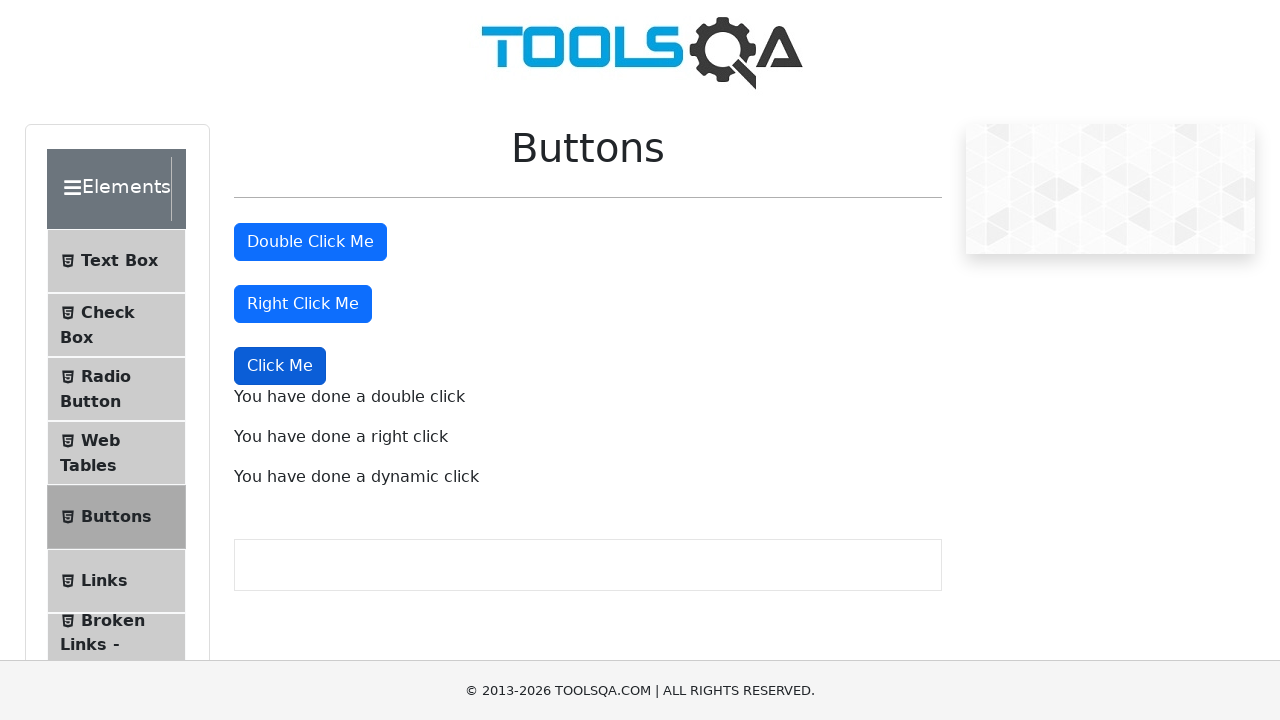

Dynamic click confirmation message appeared
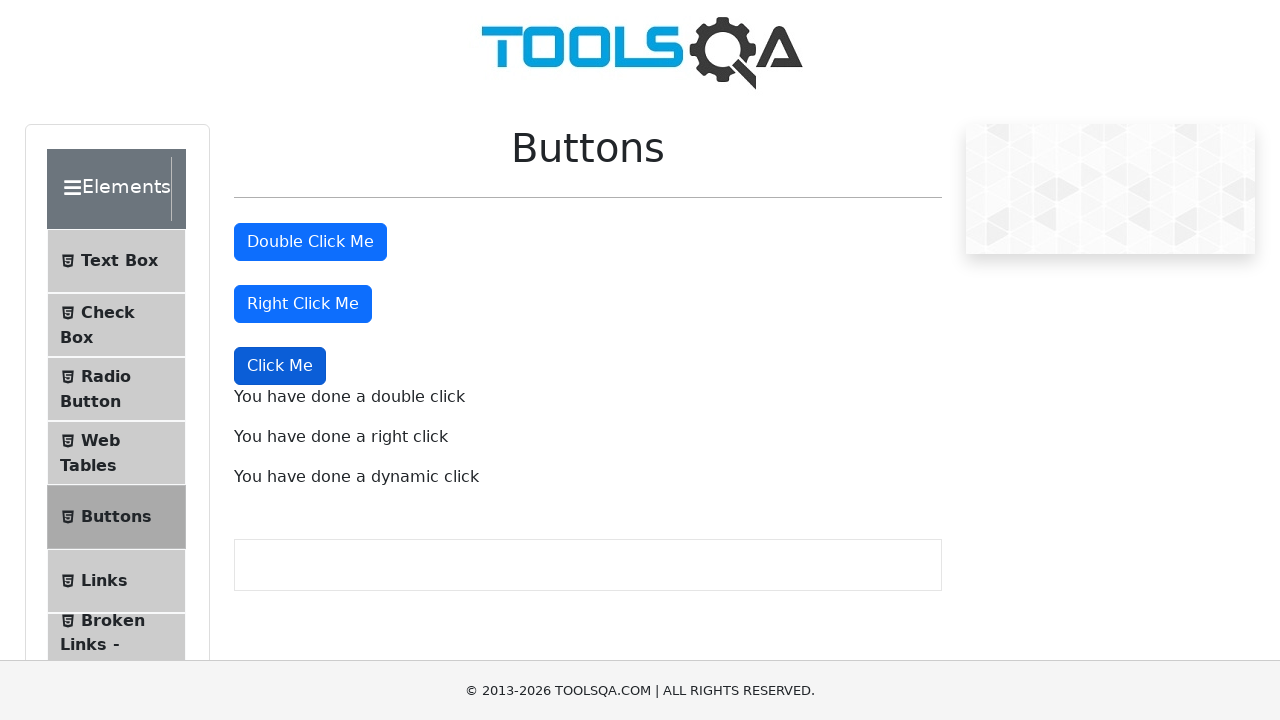

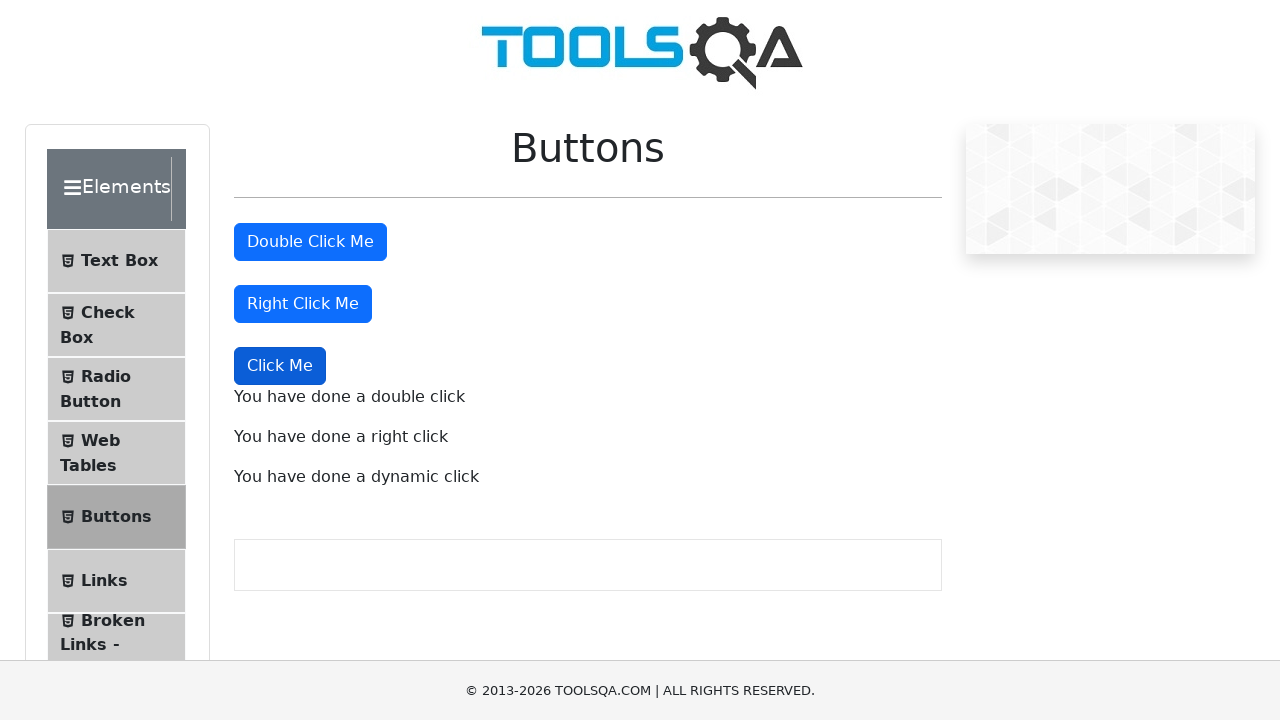